Tests that the H1 heading on the Selenium waits practice page displays the expected Russian text

Starting URL: https://victoretc.github.io/selenium_waits/

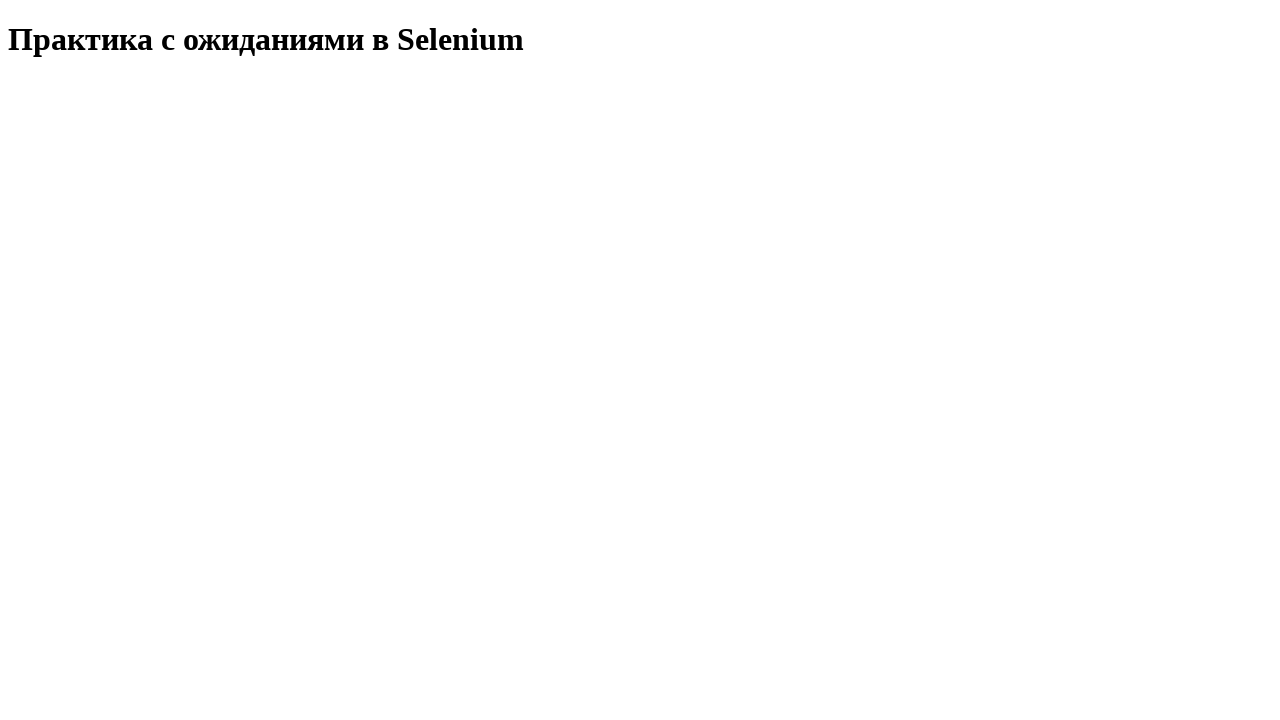

Located and waited for H1 element to be present
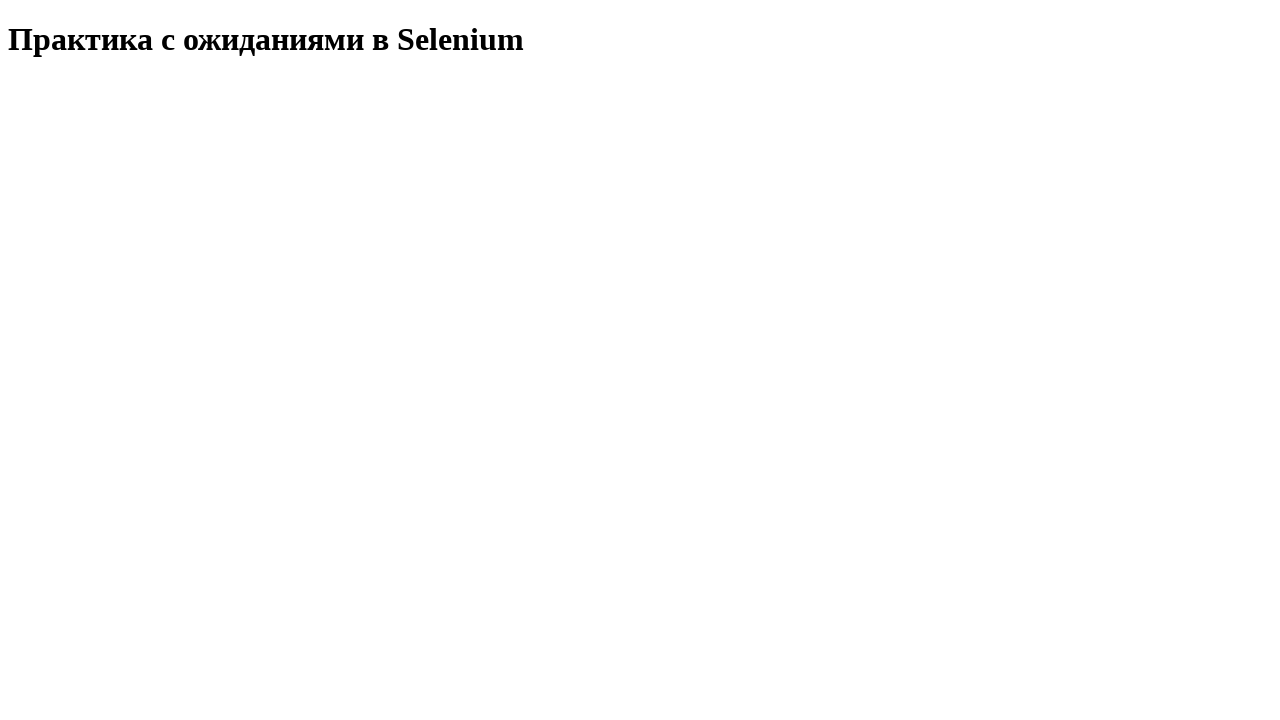

Verified H1 heading displays expected Russian text: 'Практика с ожиданиями в Selenium'
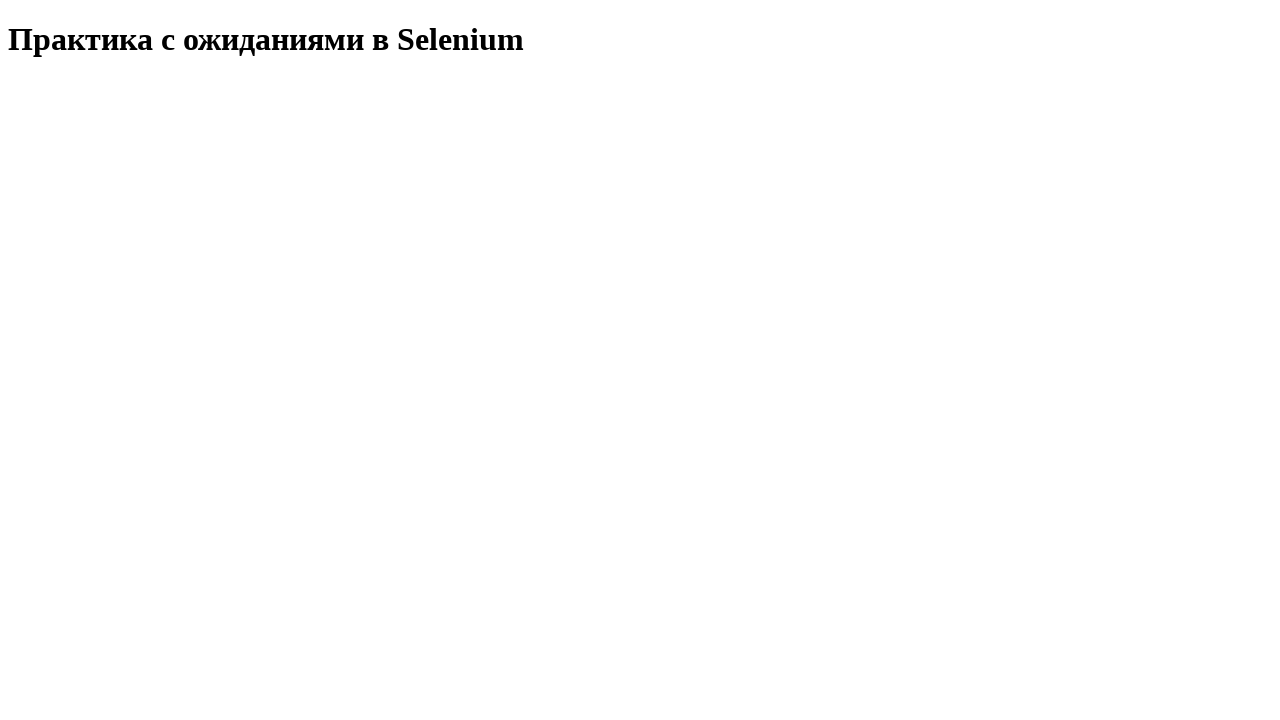

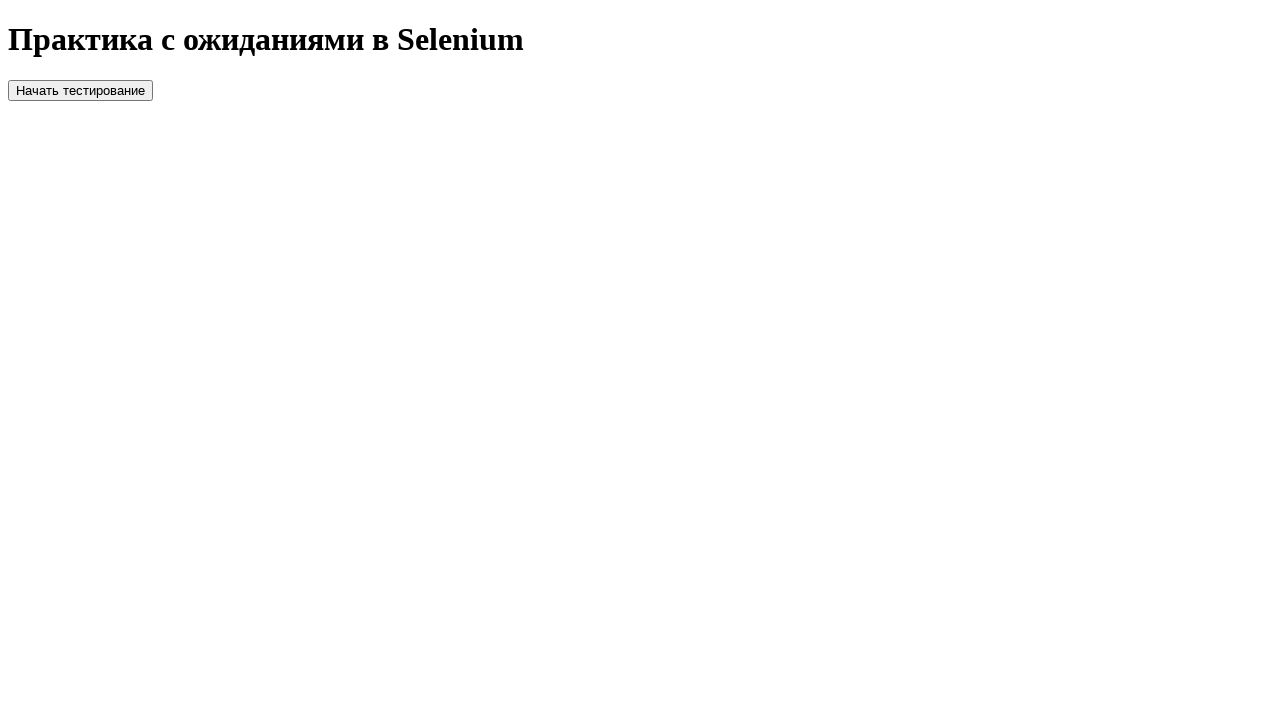